Tests the Python.org search functionality by entering "pycon" as a search query and submitting the form, then verifying results are found

Starting URL: https://www.python.org

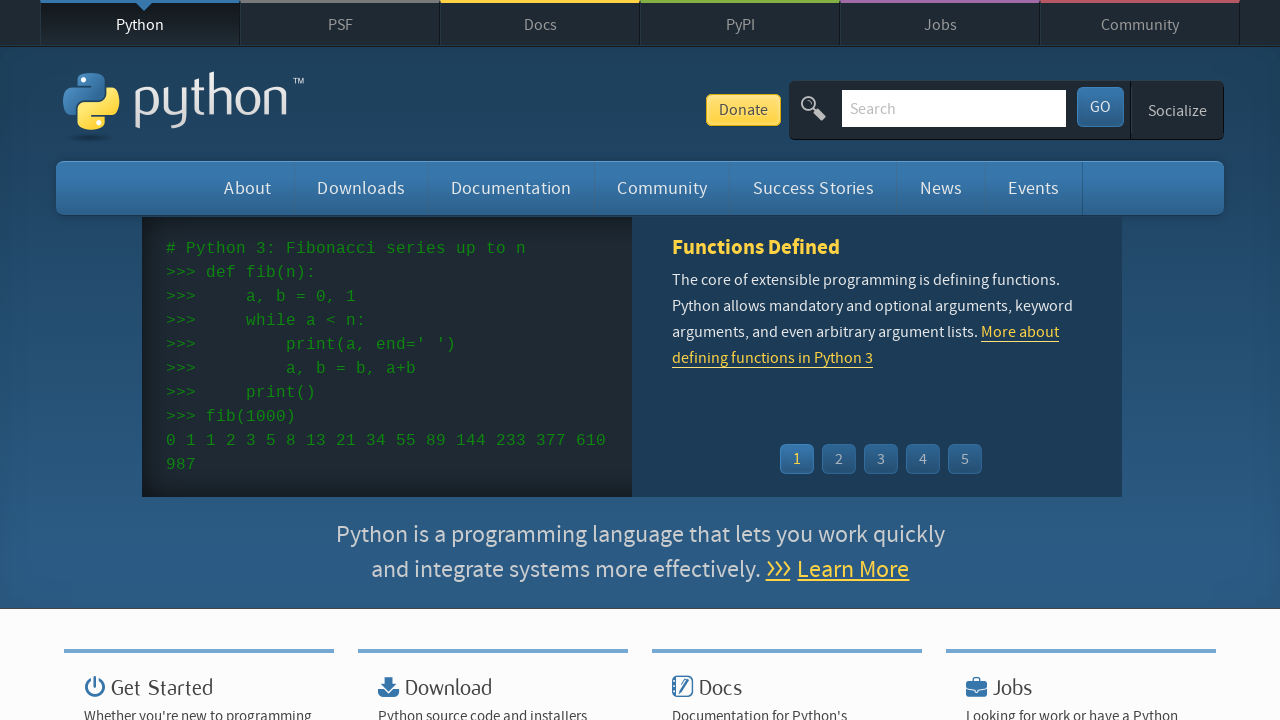

Verified 'Python' is in page title
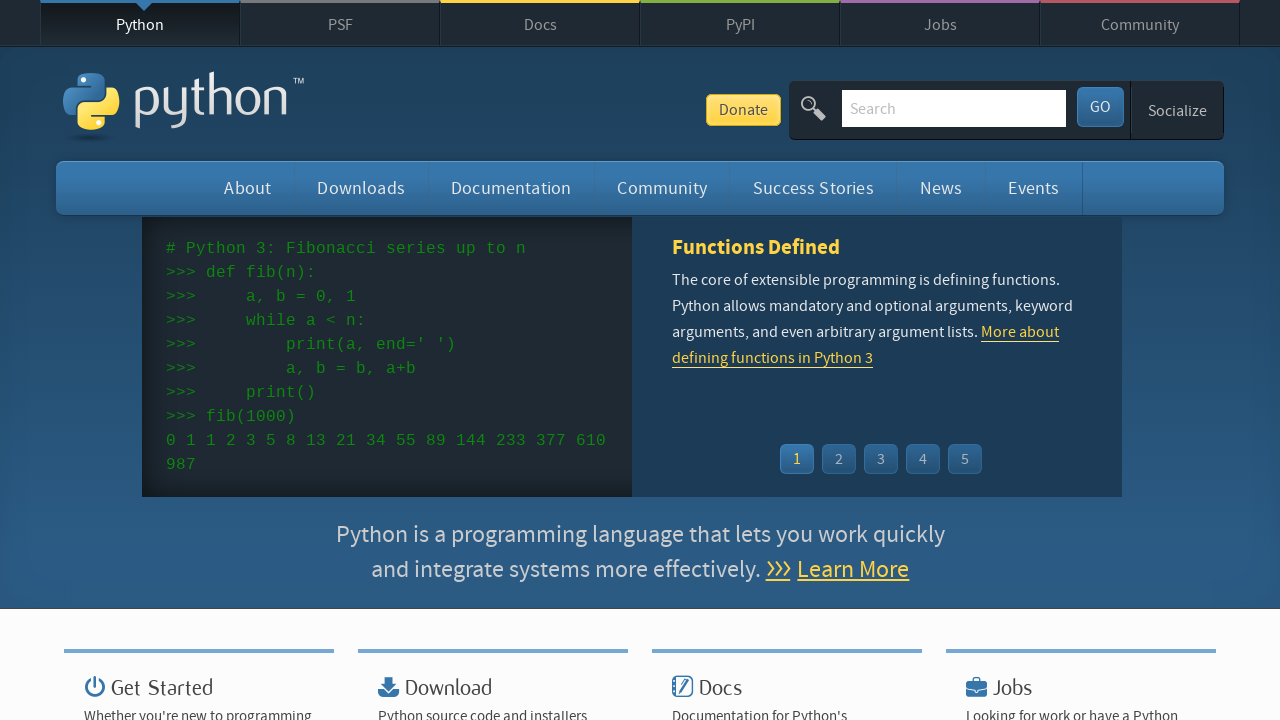

Filled search box with 'pycon' on input[name='q']
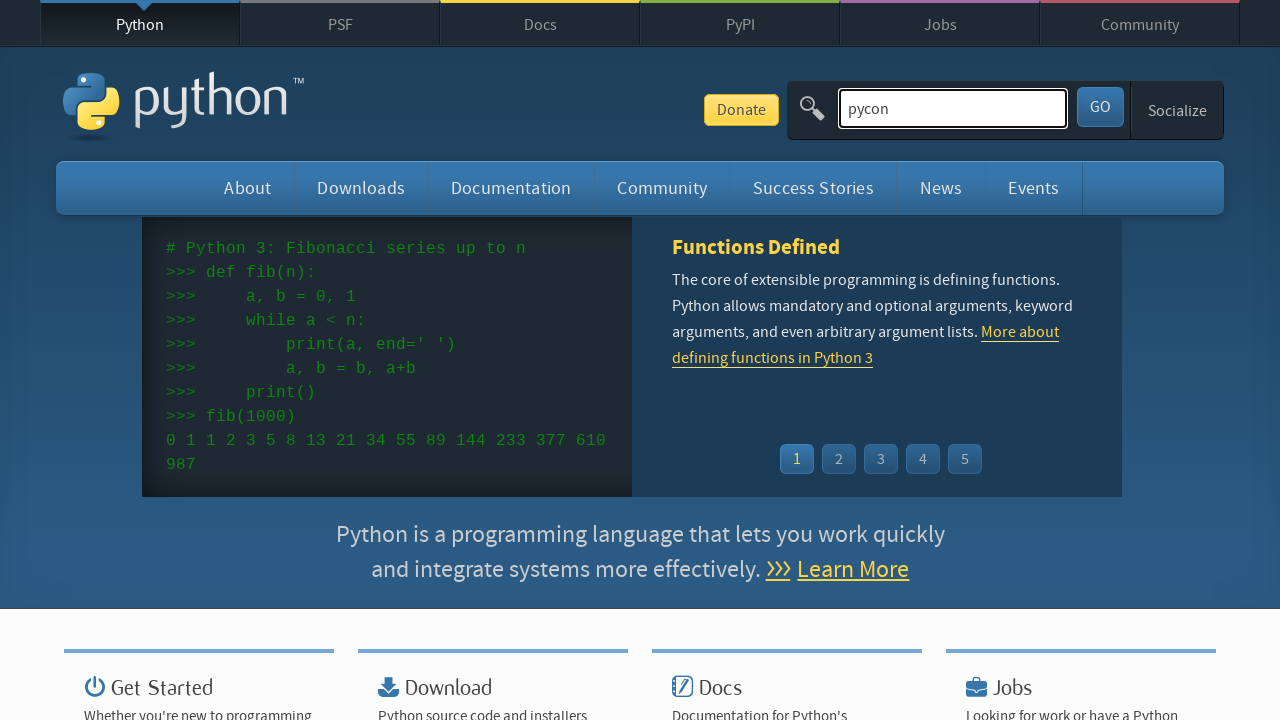

Pressed Enter to submit search query on input[name='q']
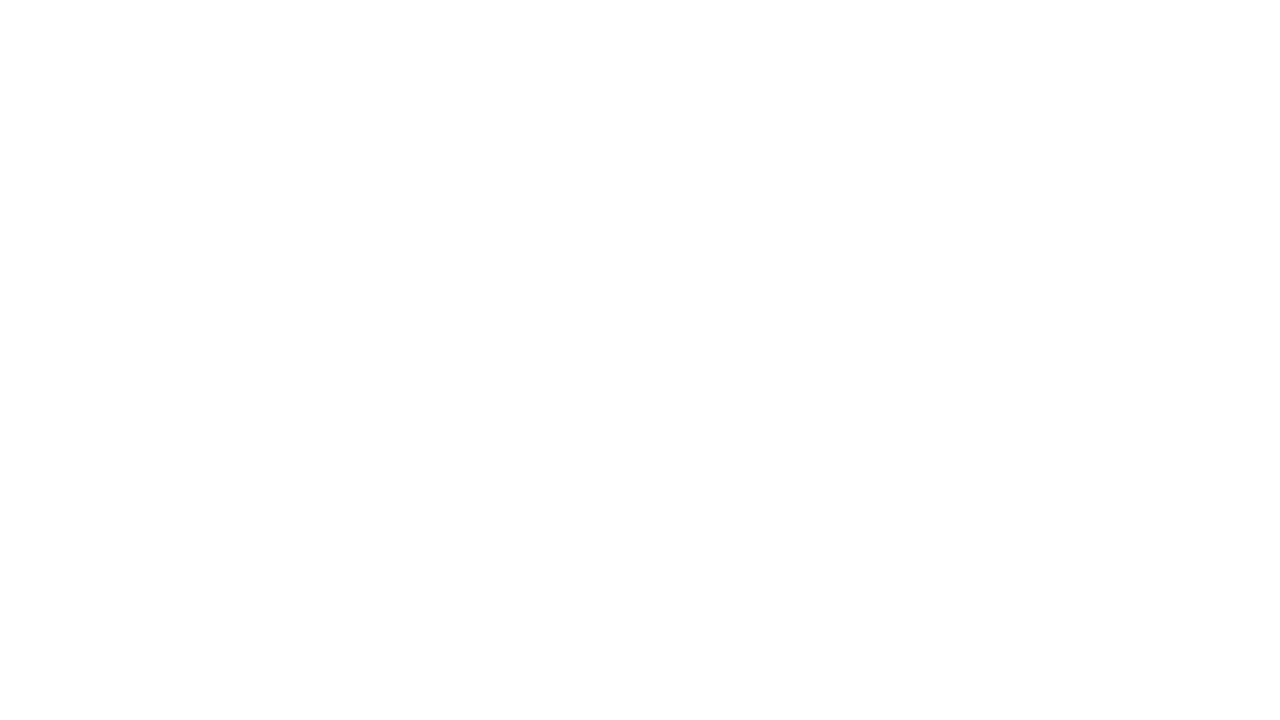

Waited for page to reach networkidle state
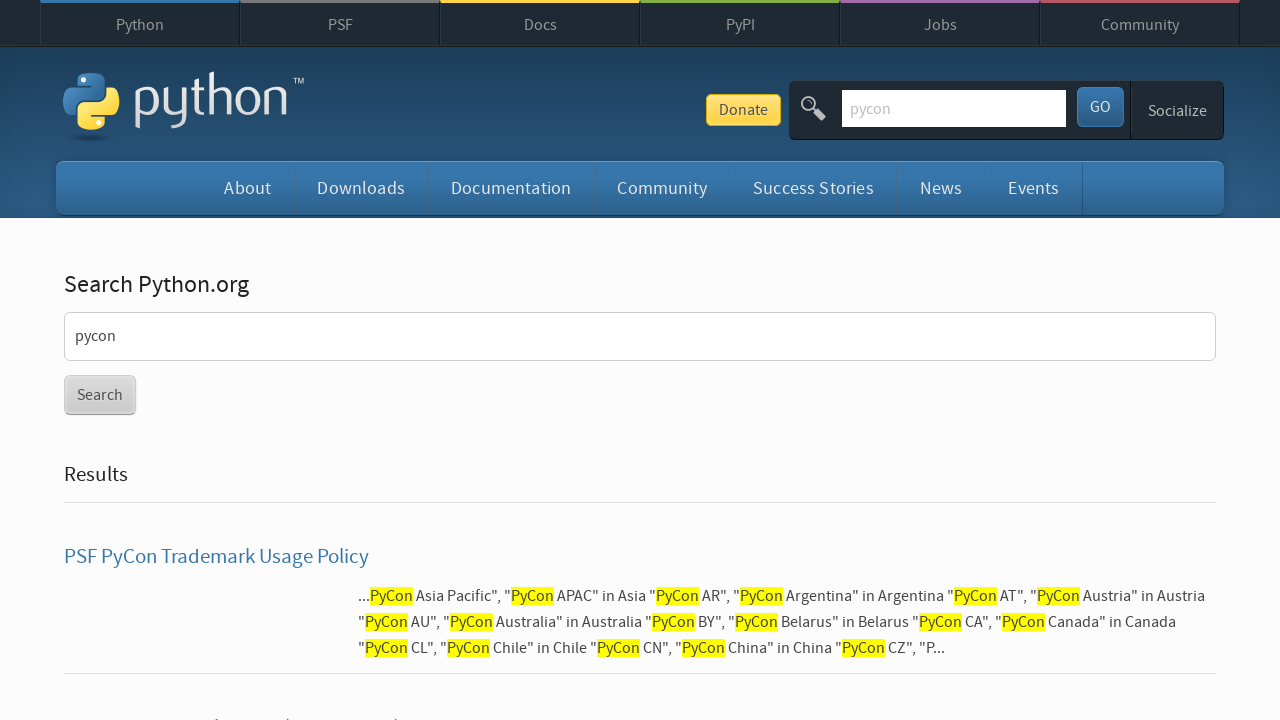

Verified search results were found (no 'No results found' message)
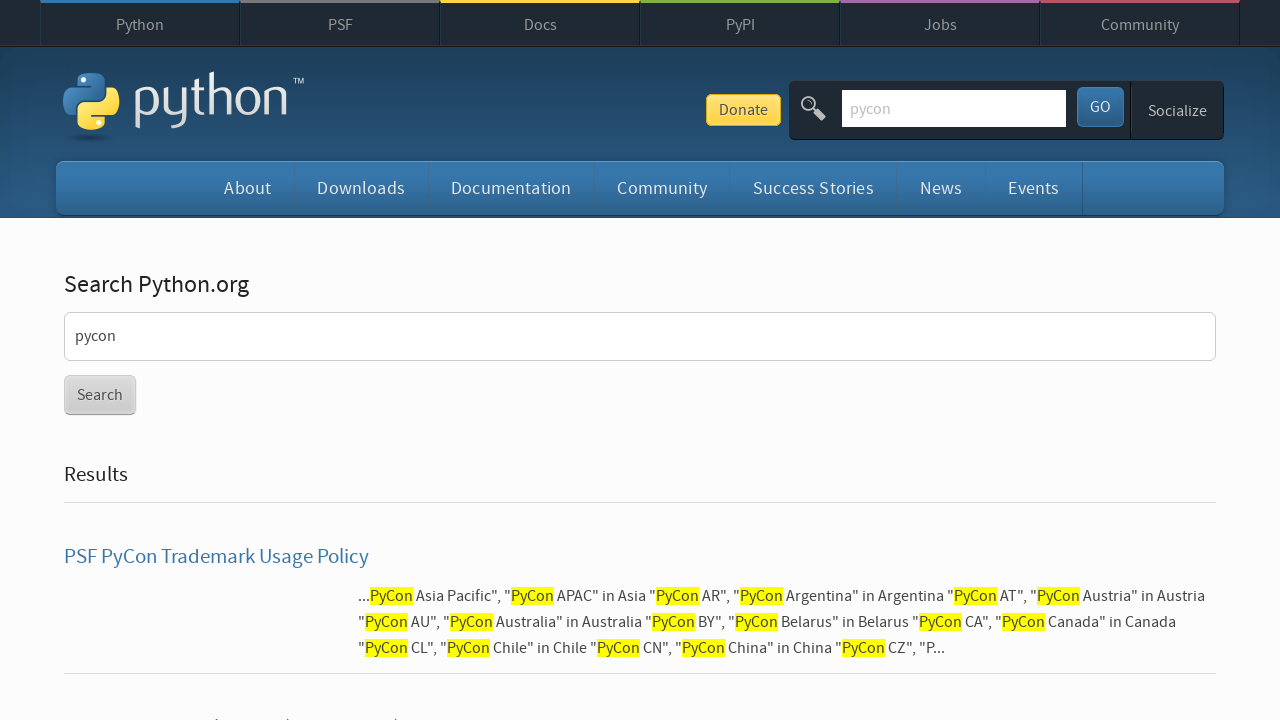

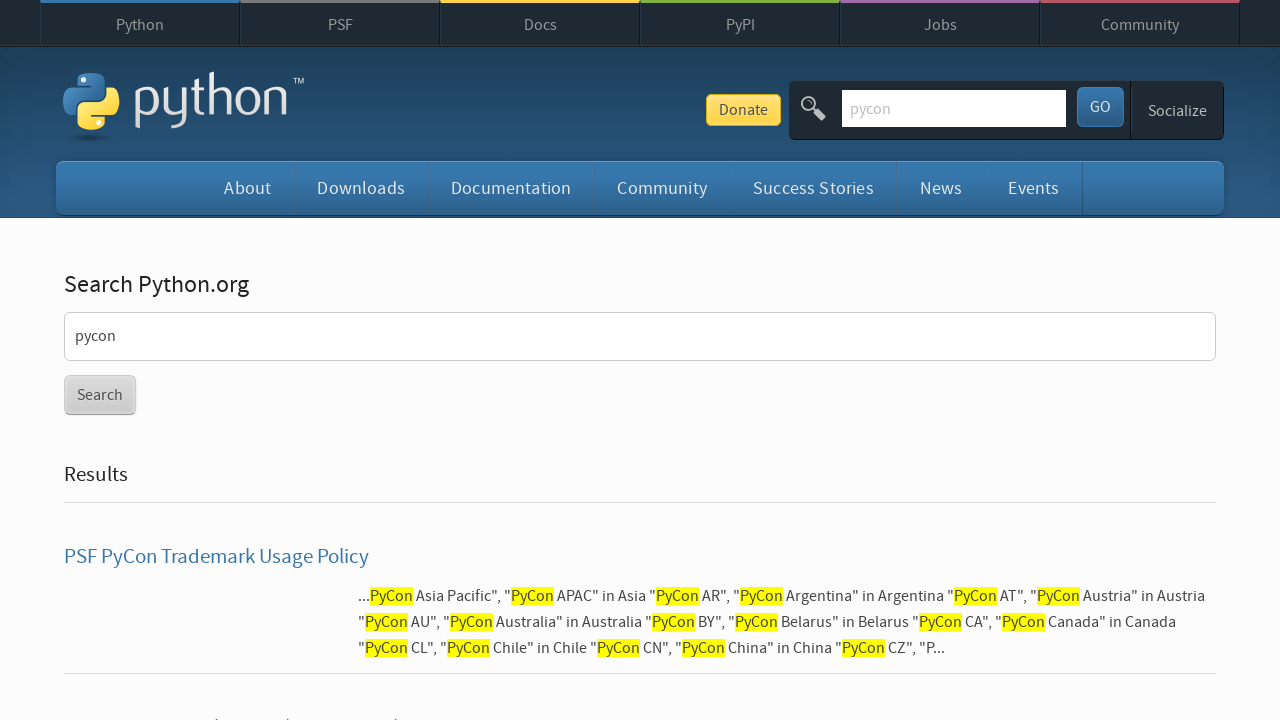